Tests drag and drop functionality on the jQuery UI demo page by dragging a draggable element onto a droppable target within an iframe.

Starting URL: https://jqueryui.com/droppable/

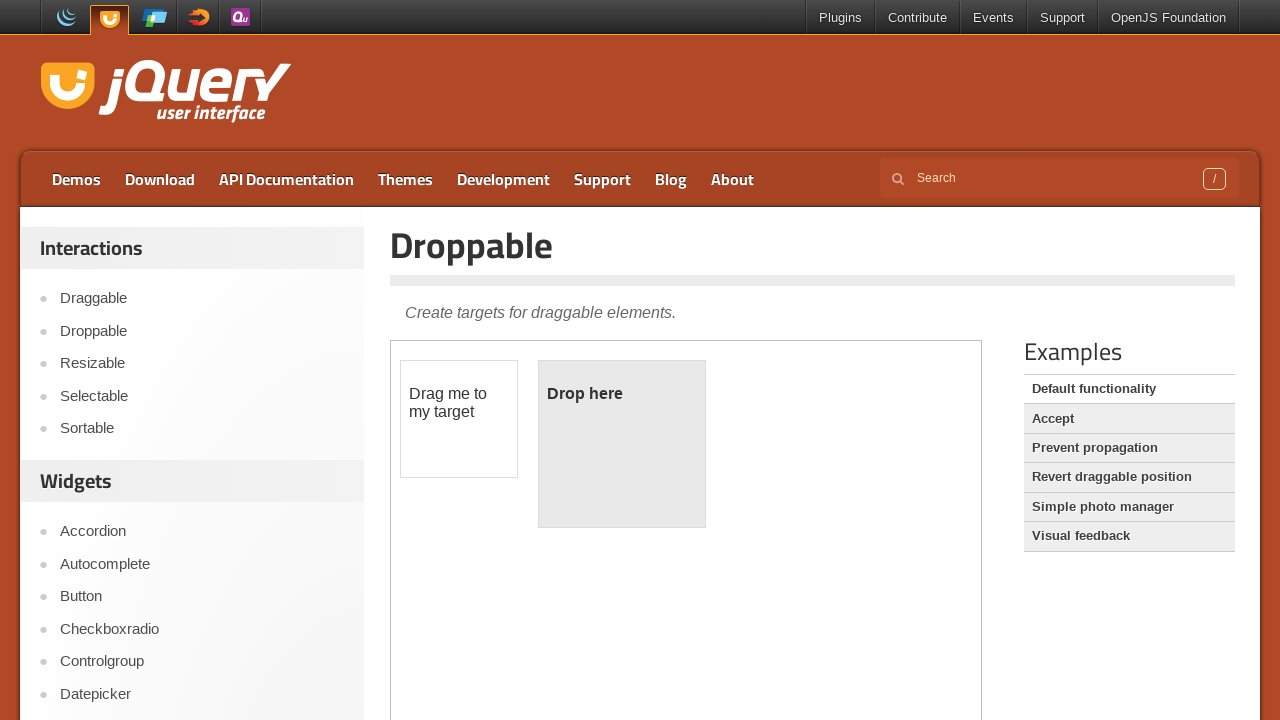

Located iframe containing drag and drop demo
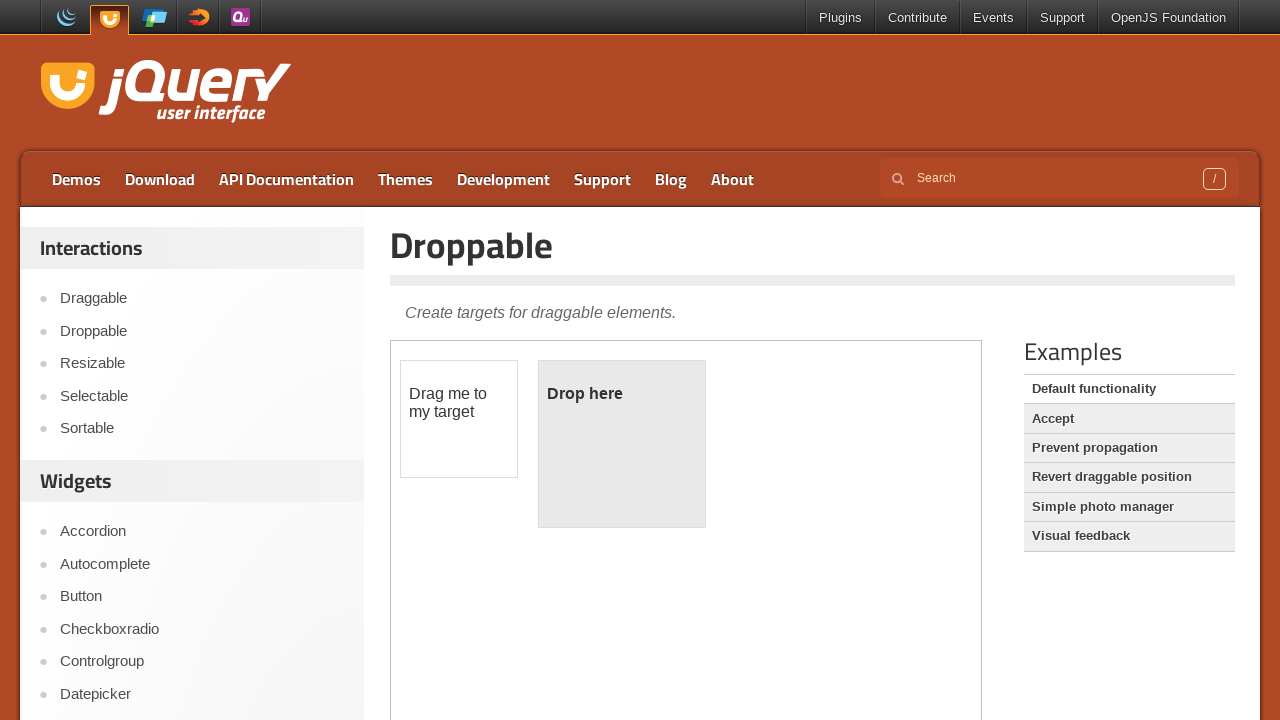

Located draggable element within iframe
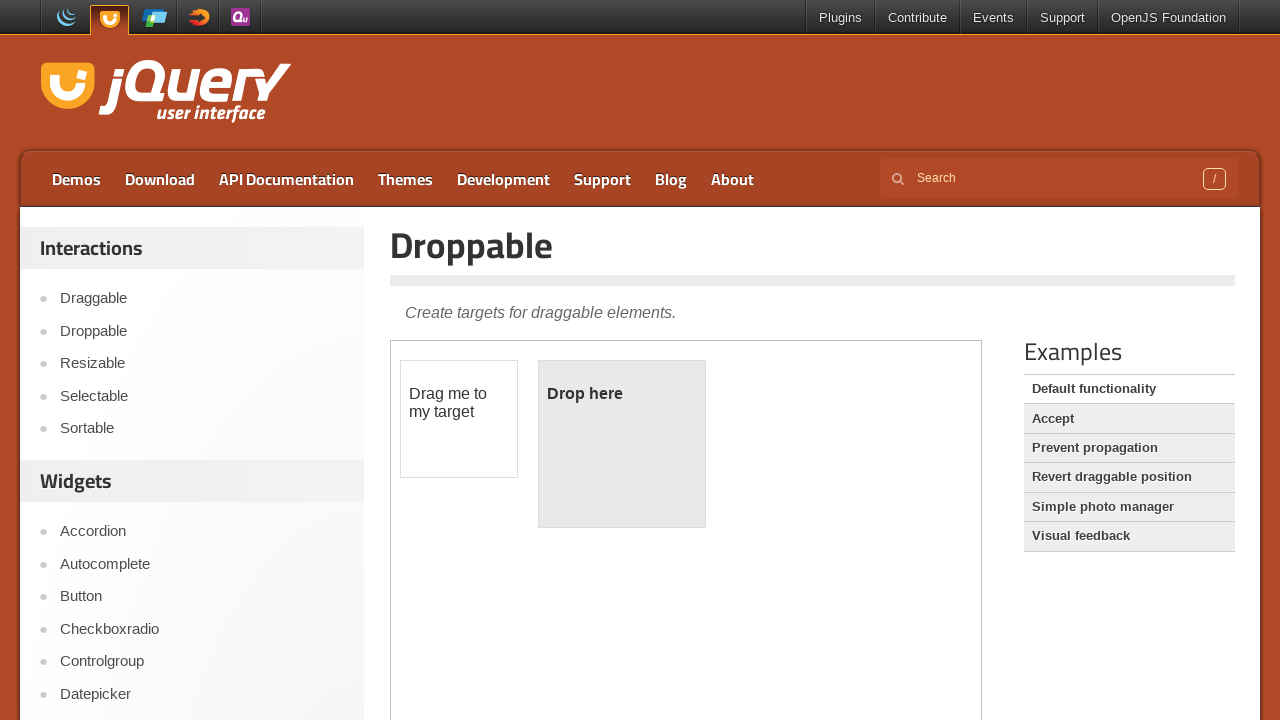

Located droppable target element within iframe
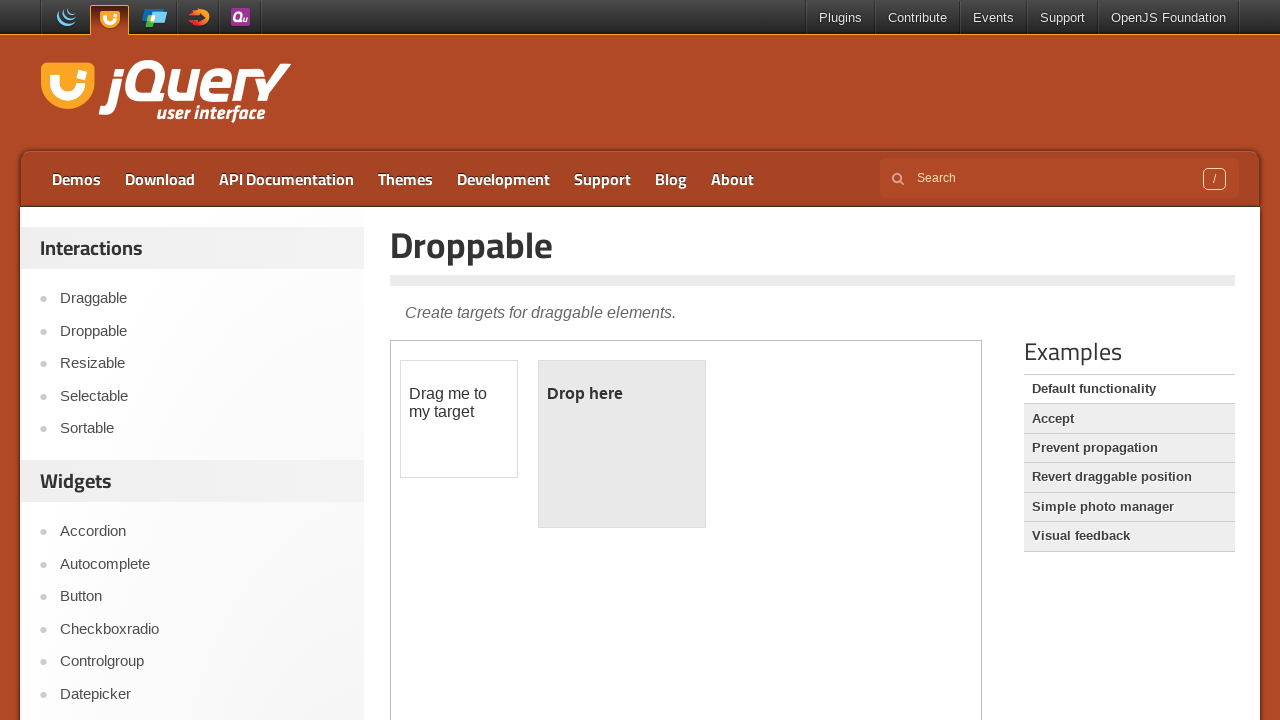

Dragged draggable element onto droppable target at (622, 444)
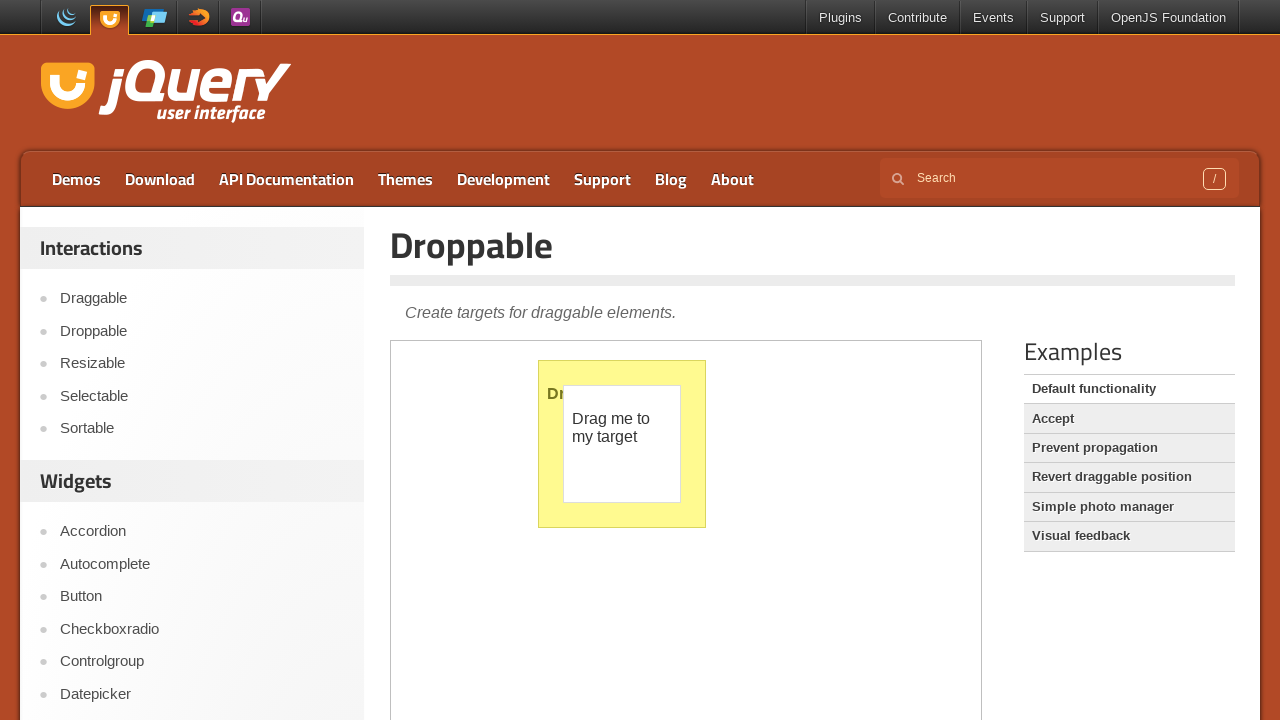

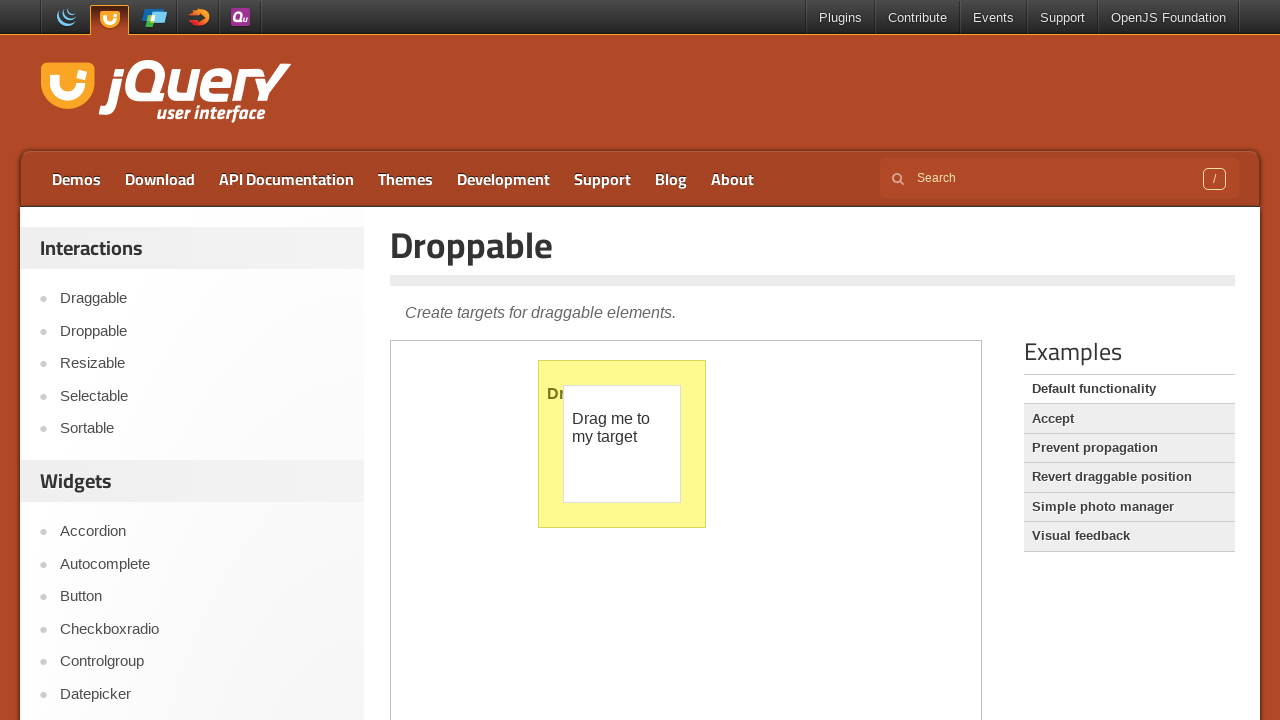